Tests the add-to-cart functionality by clicking on the first product from the latest products section, adding it to cart, and verifying the confirmation message appears.

Starting URL: https://gettop.us/

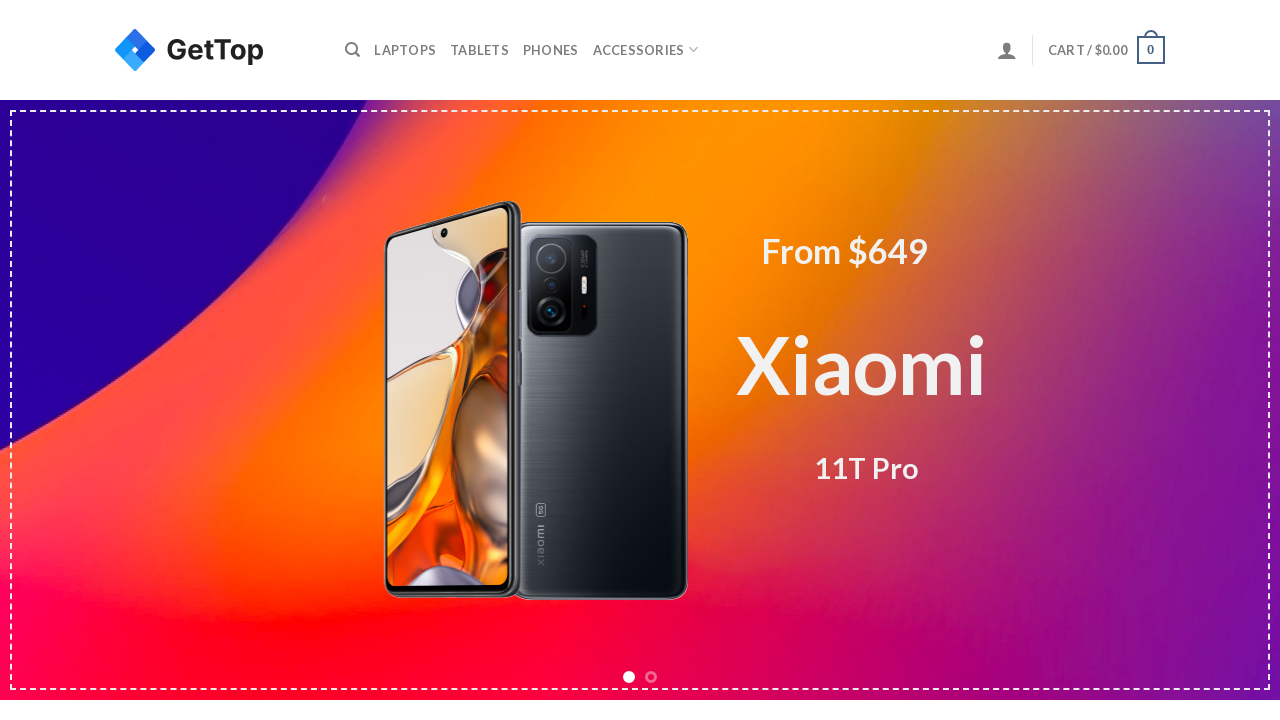

Waited for product titles to load on the latest products section
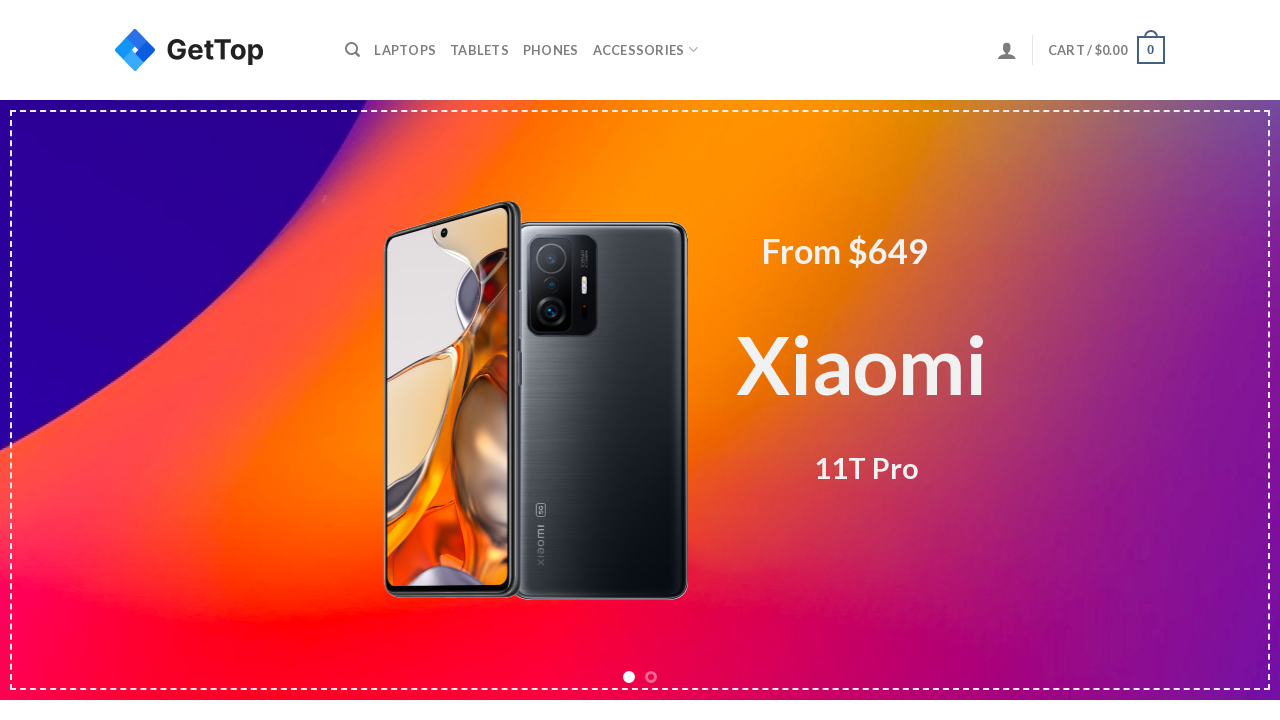

Clicked on the first product from latest products section at (147, 361) on .product-title a
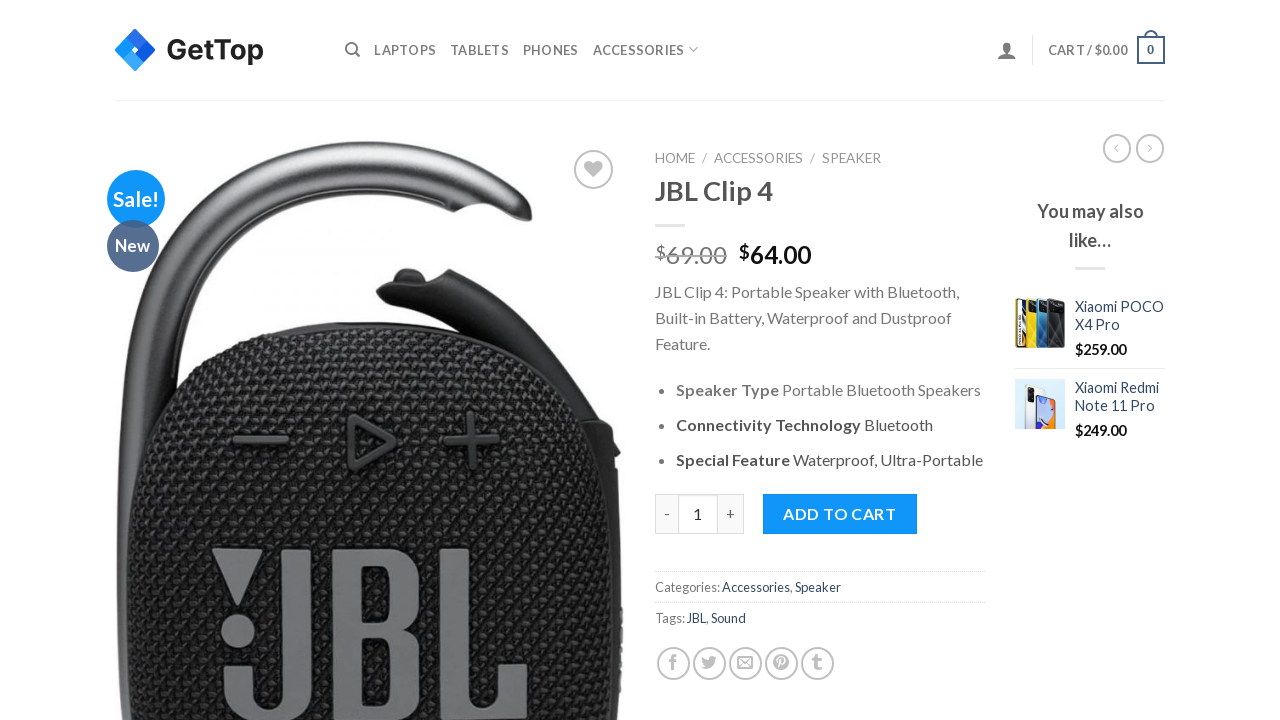

Waited for product page to load and ADD TO CART button to appear
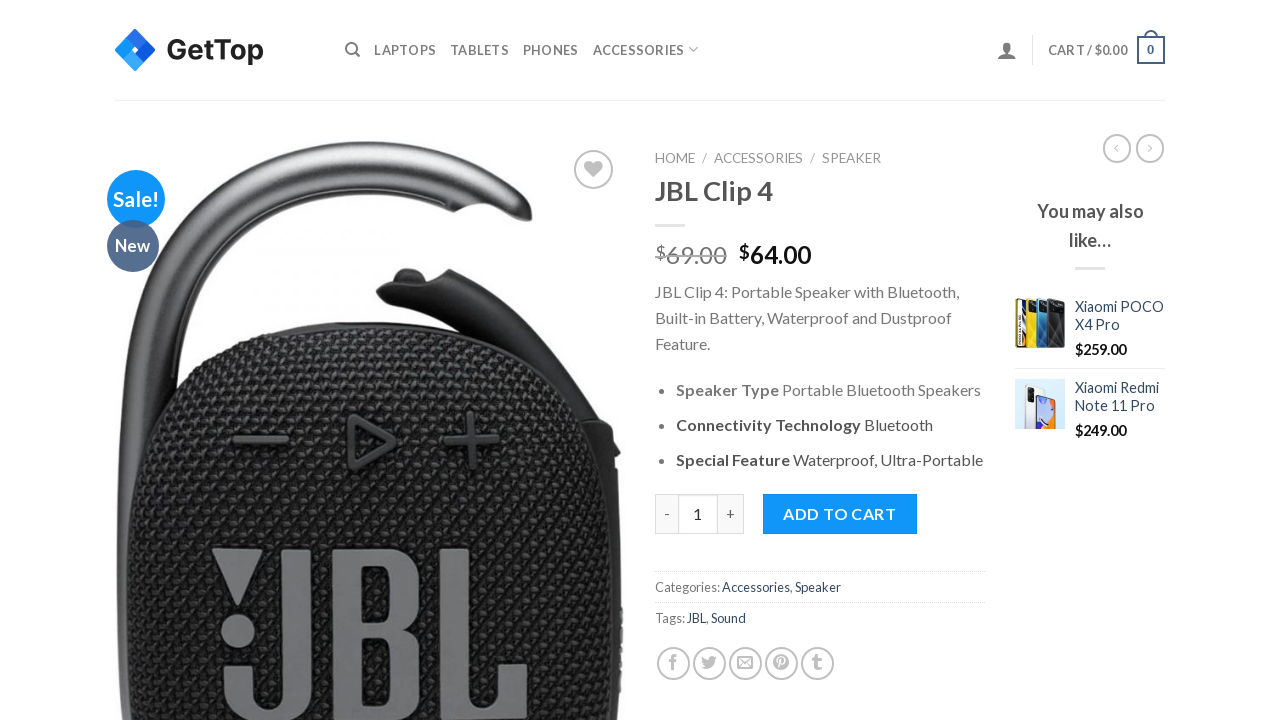

Clicked ADD TO CART button at (840, 514) on .cart button
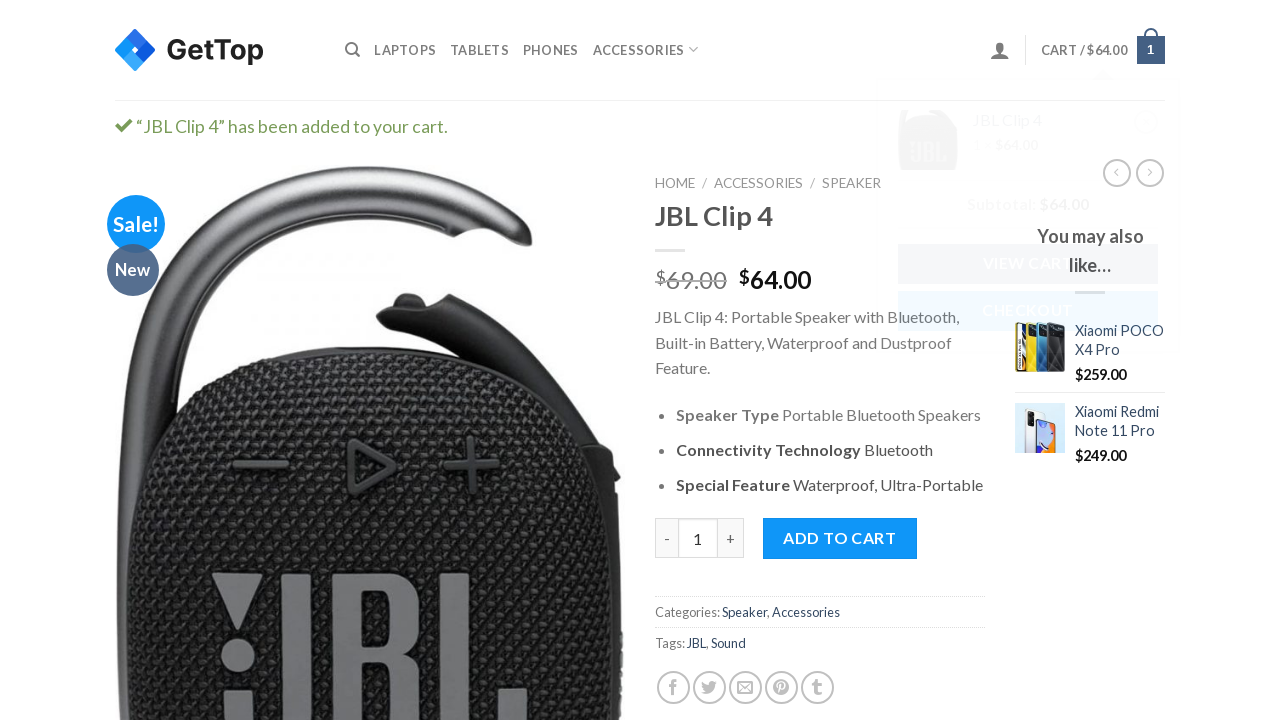

Verified add-to-cart confirmation message appeared
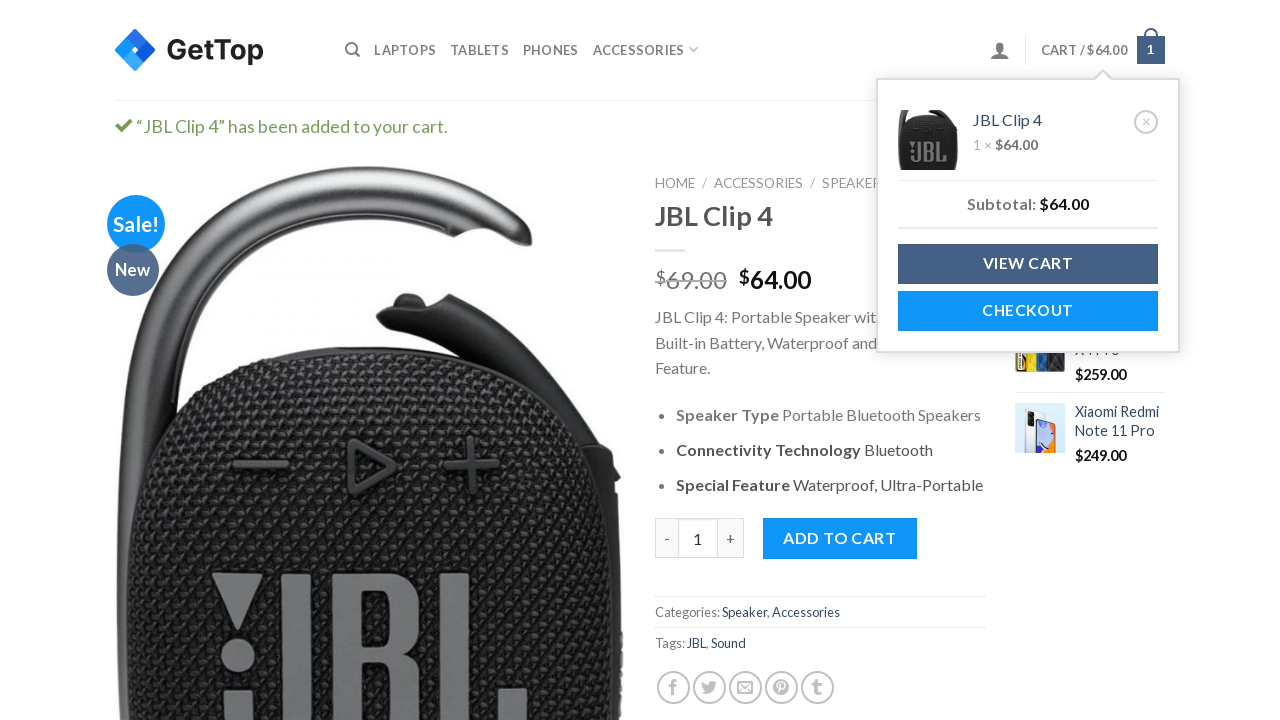

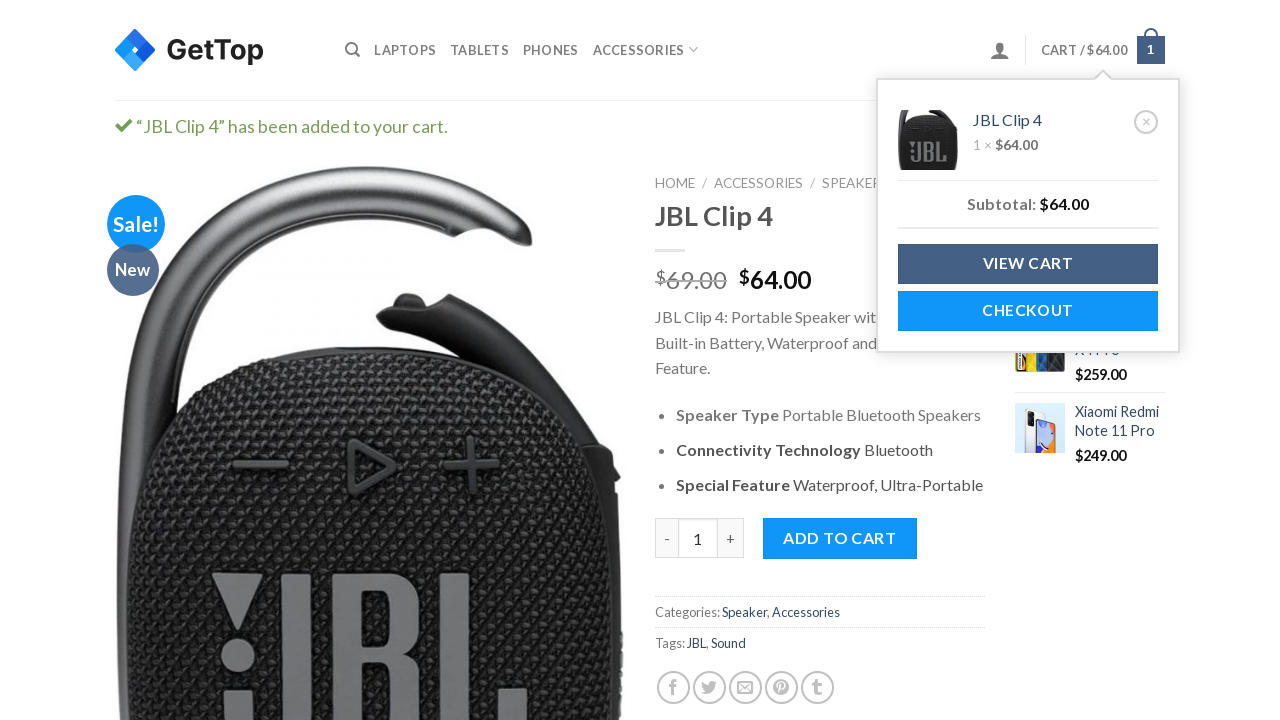